Gets attribute values (value and name) of an input element

Starting URL: https://www.selenium.dev/selenium/web/inputs.html

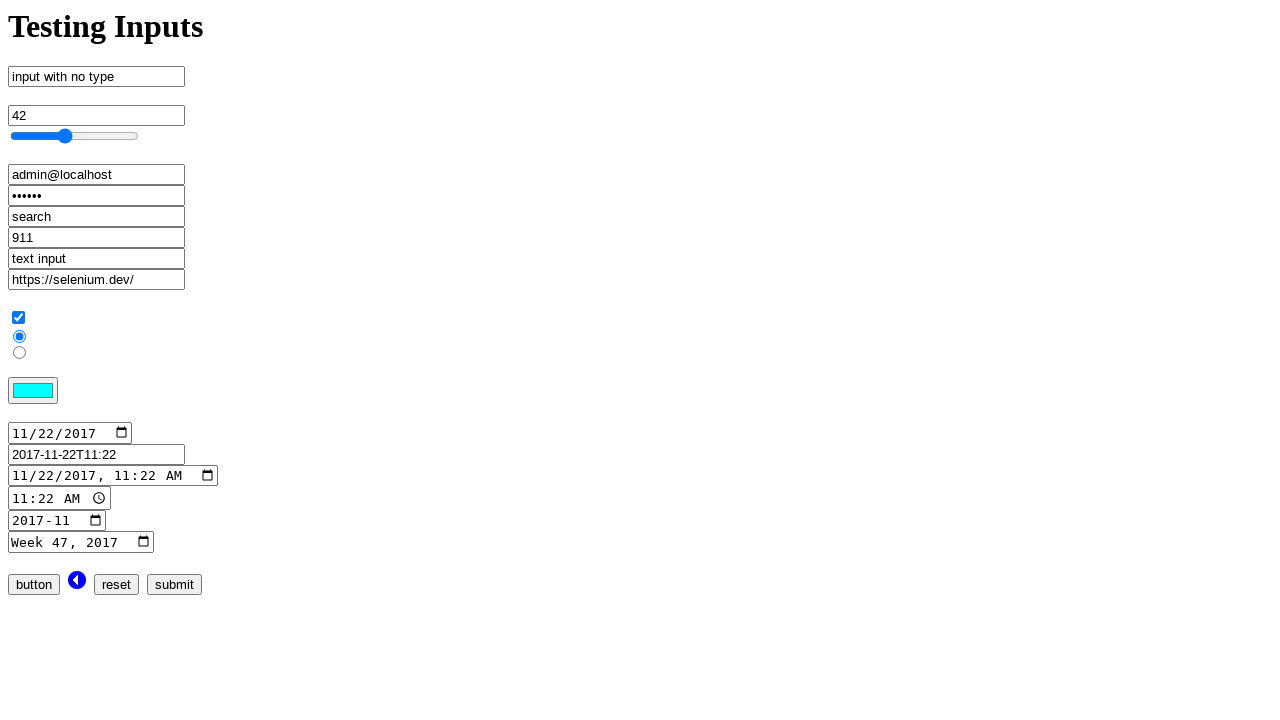

Navigated to inputs.html page
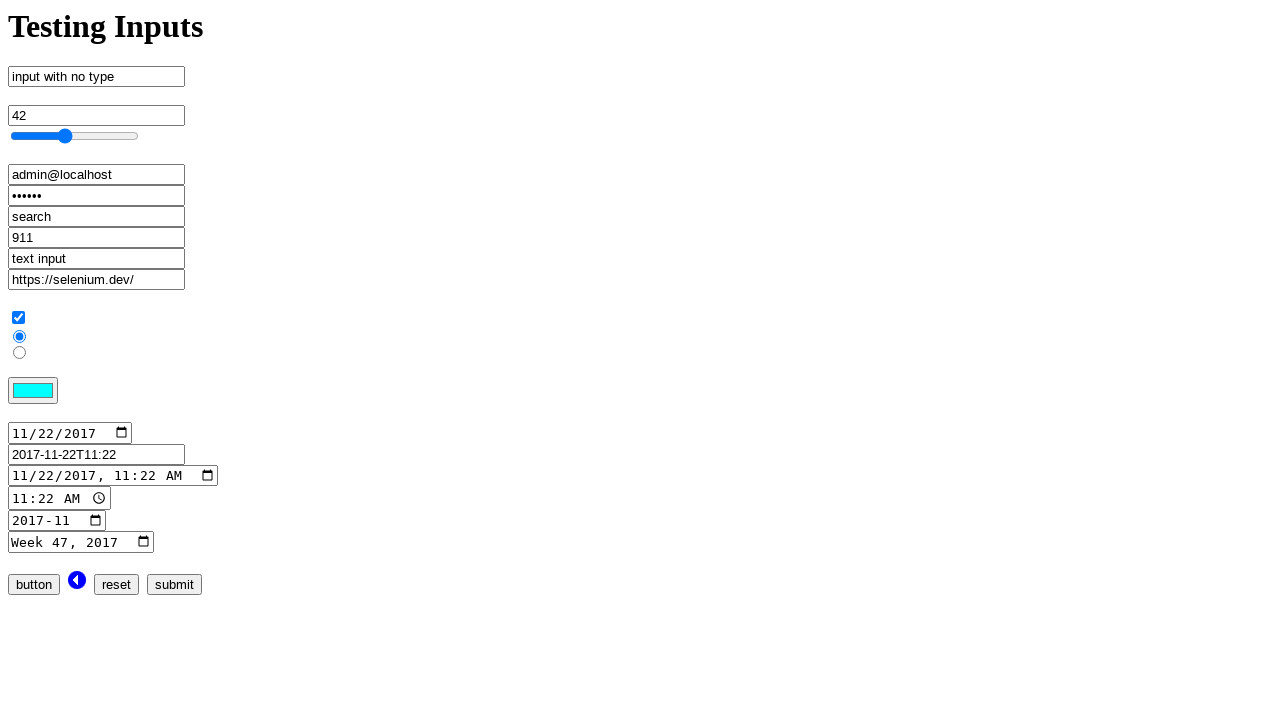

Located input element with name='no_type'
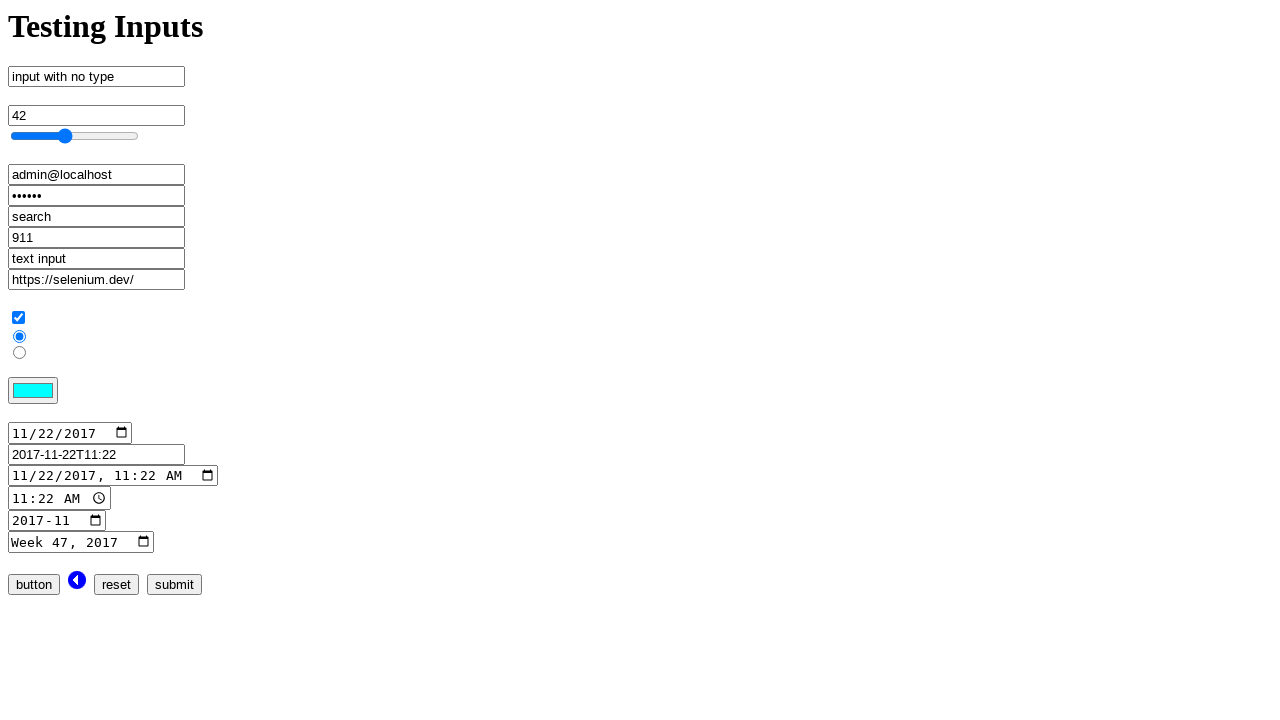

Retrieved 'value' attribute from input element
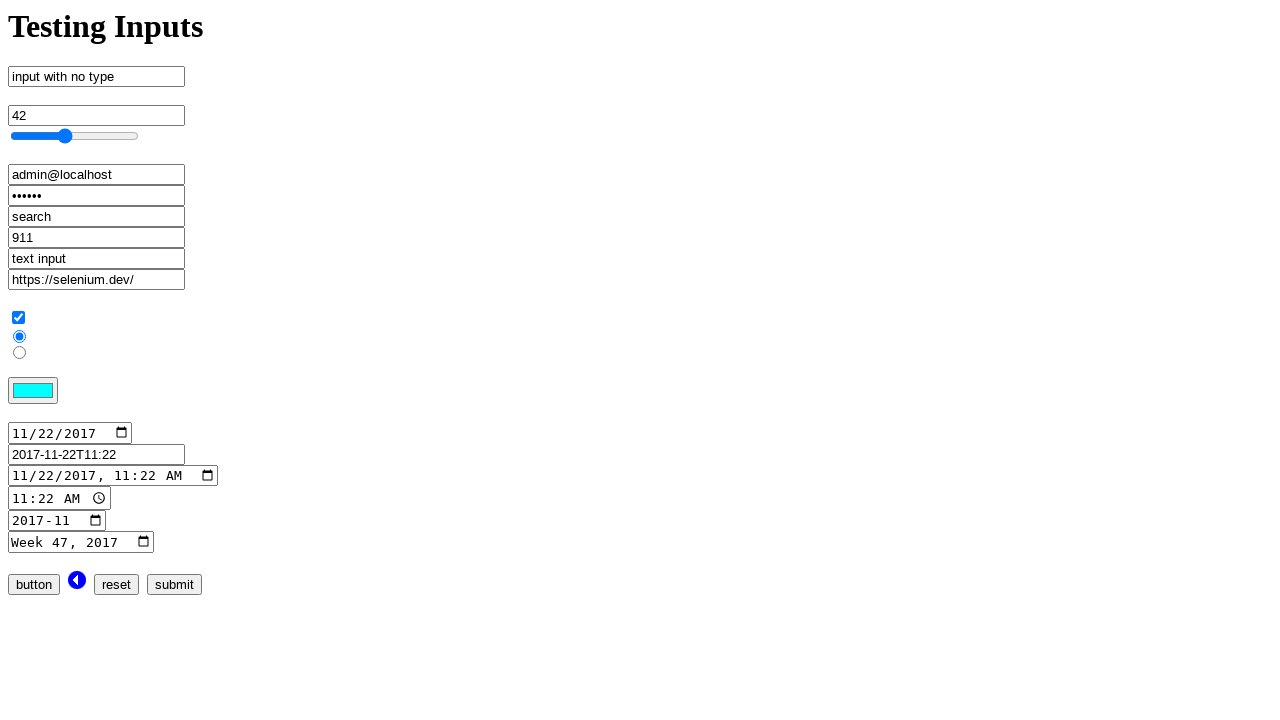

Retrieved 'name' attribute from input element
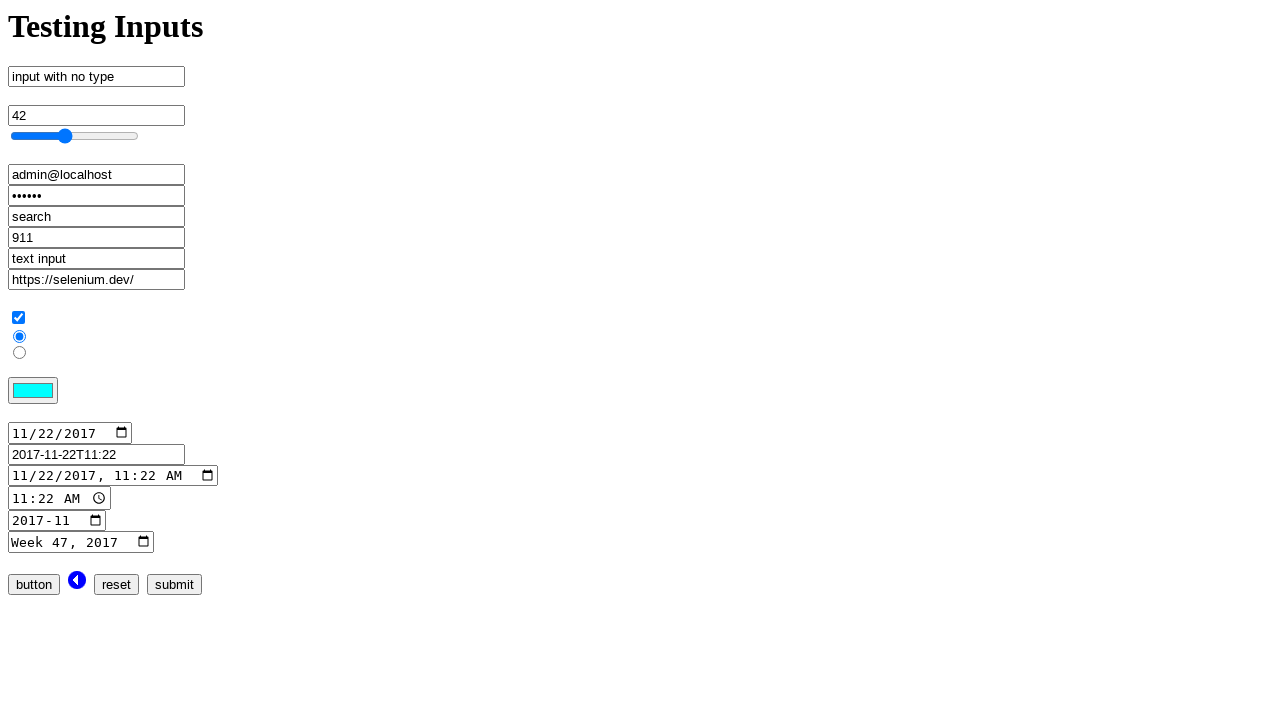

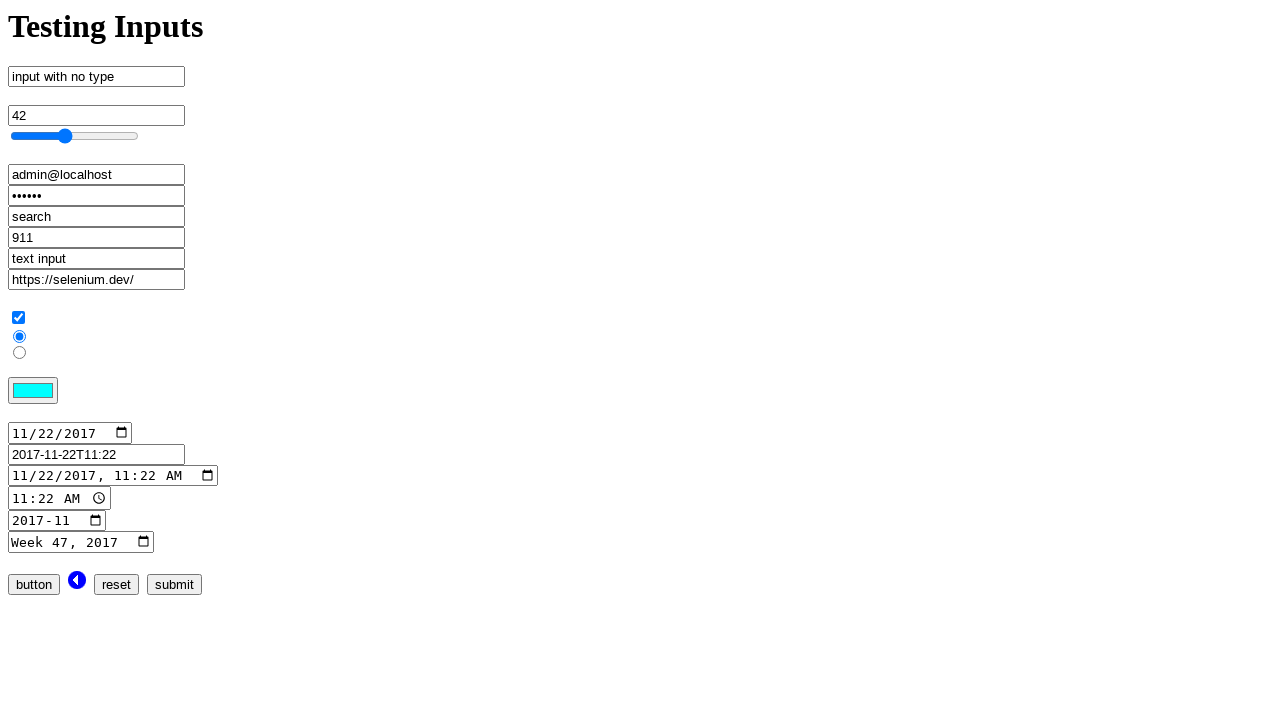